Tests navigation to the checkboxes page by clicking on the checkboxes link from the main page and waiting for the page to load.

Starting URL: http://the-internet.herokuapp.com

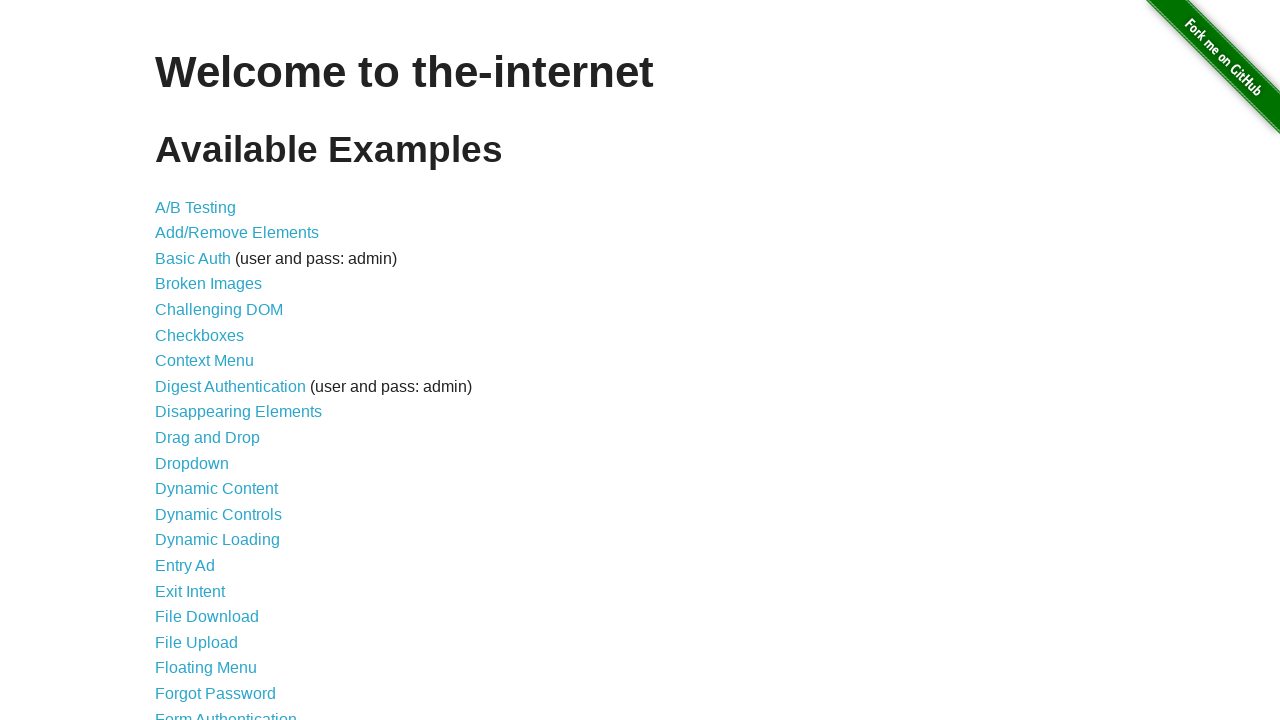

Clicked on the checkboxes link from the main page at (200, 335) on a[href='/checkboxes']
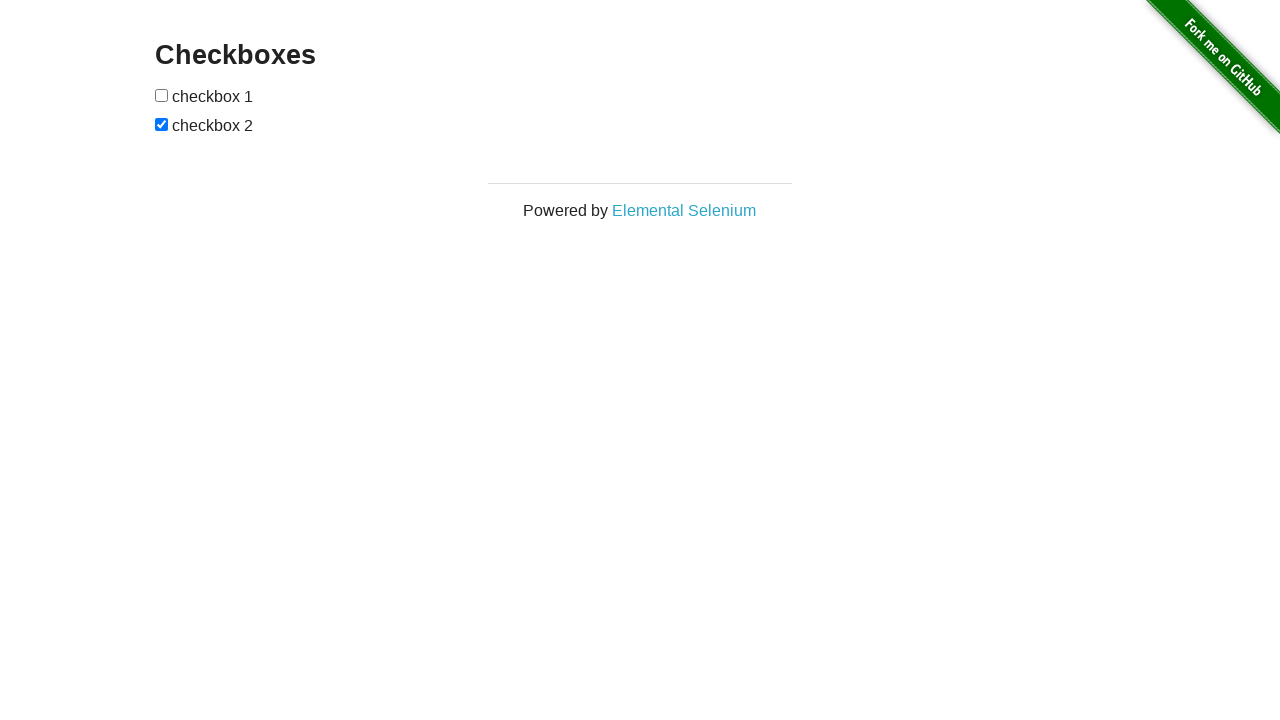

Checkboxes page loaded successfully, title verified
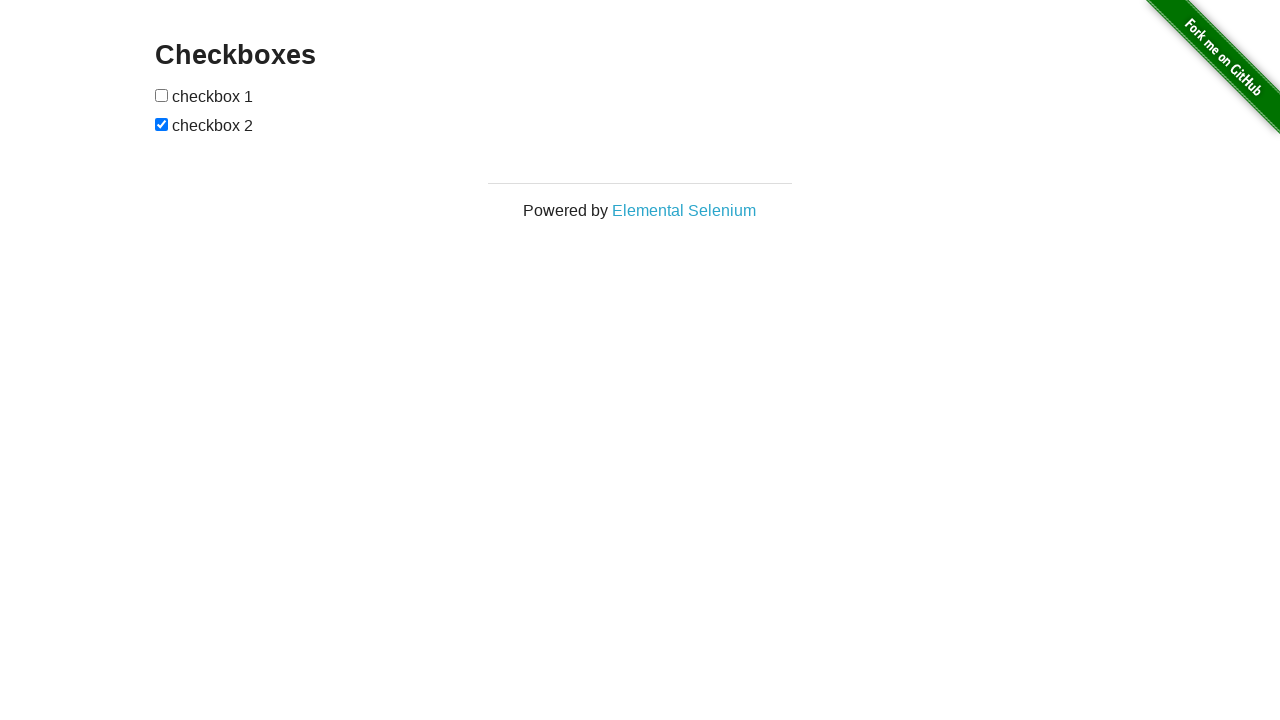

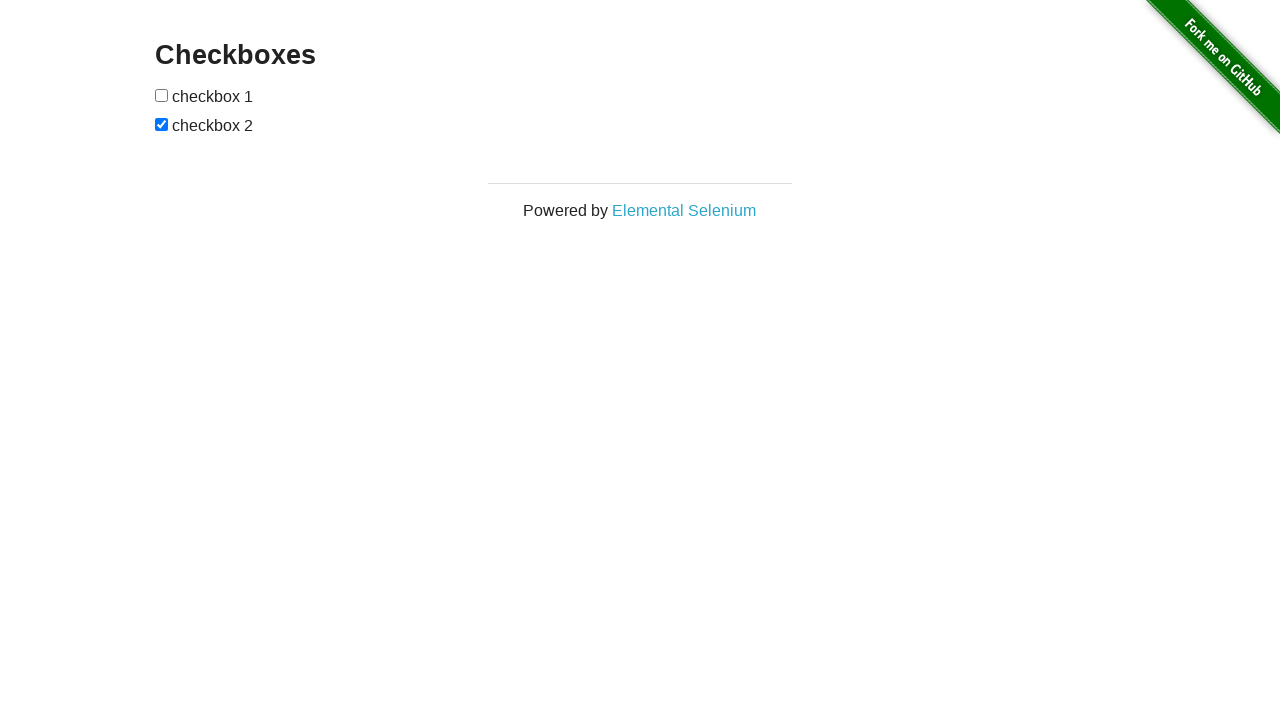